Navigates through multiple YouTube video pages sequentially, waiting for each video page to load before moving to the next one.

Starting URL: https://www.youtube.com/watch?v=KPQhbSKx0E8

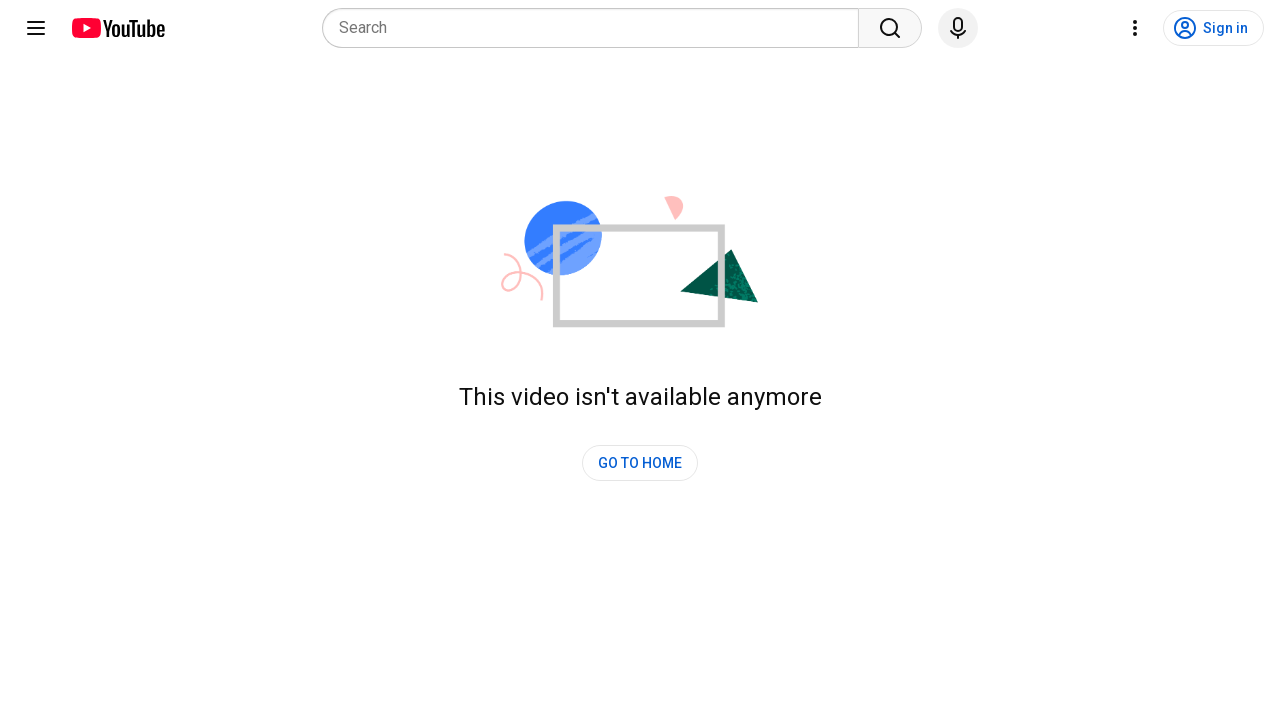

First video page loaded (networkidle)
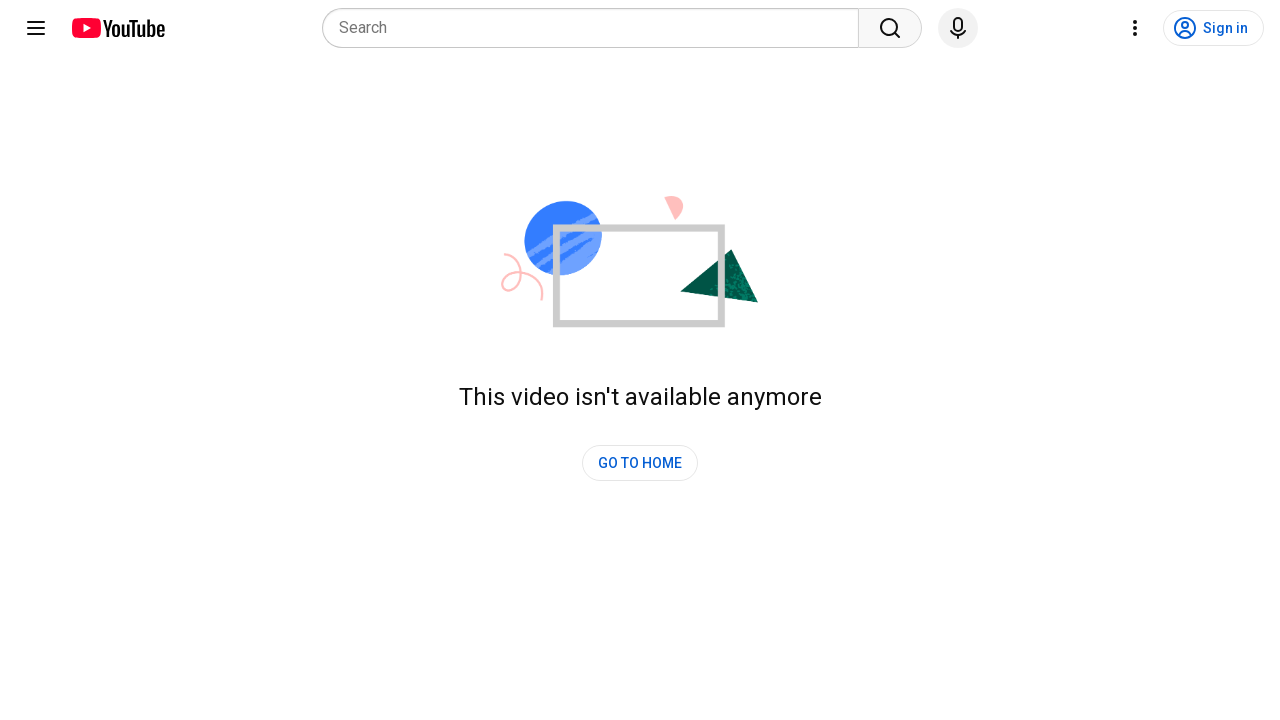

Navigated to second video (e0_CiFfa5pM)
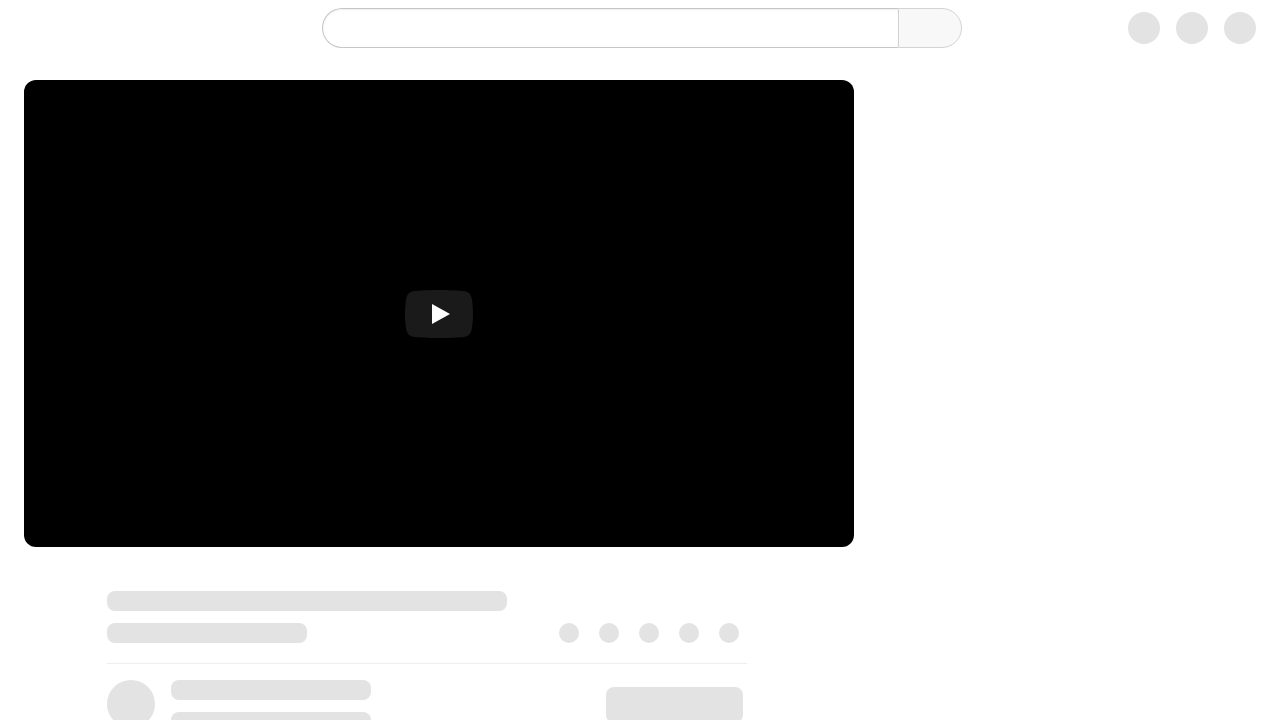

Second video page loaded (networkidle)
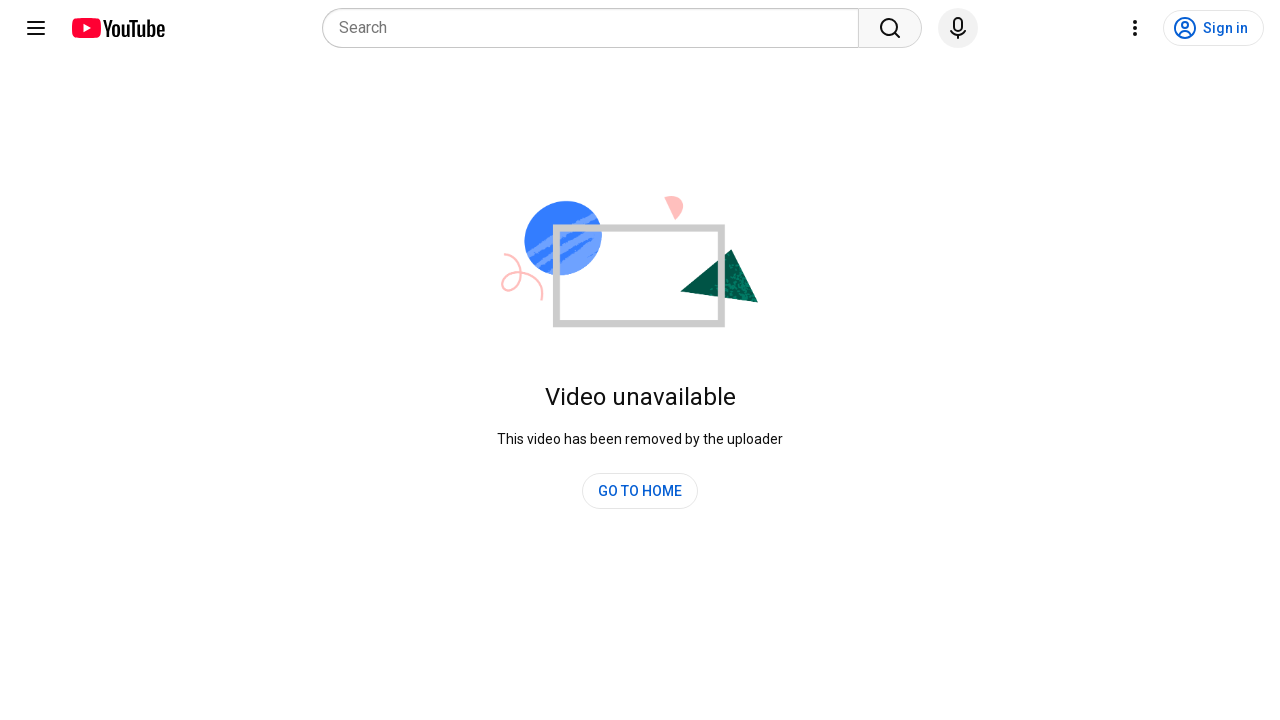

Navigated to third video (2BBw6xX5858)
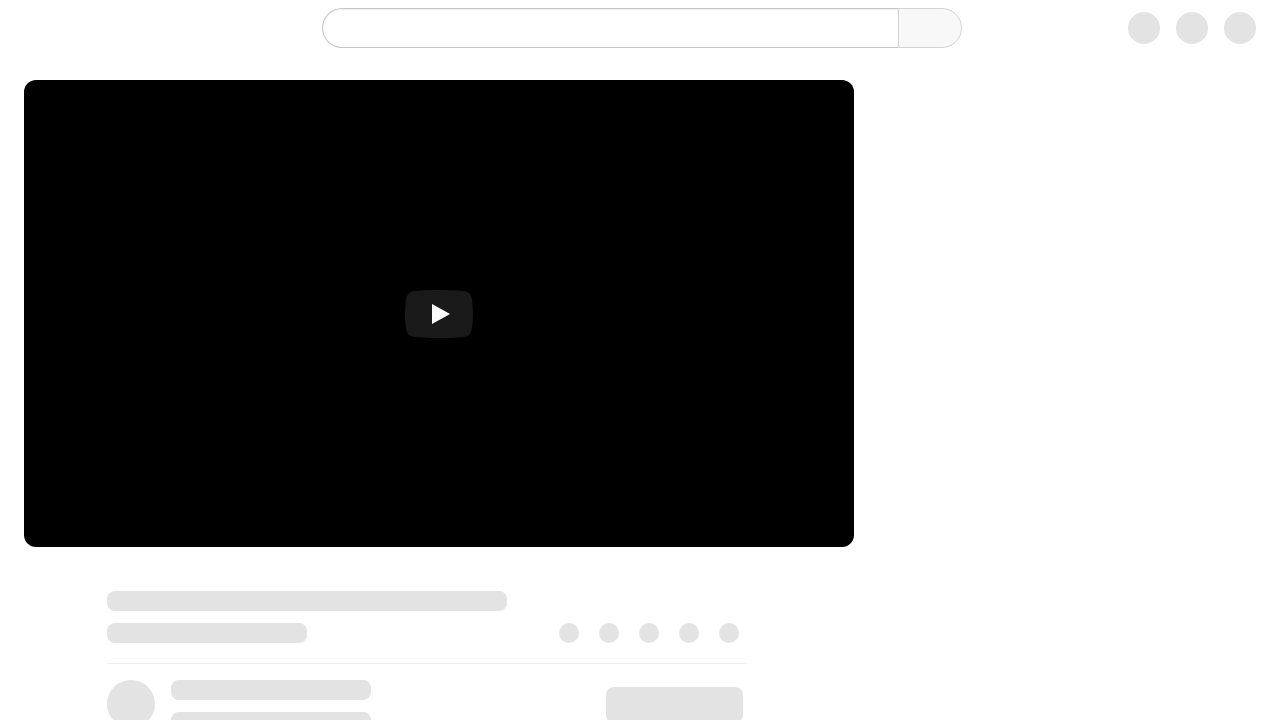

Third video page loaded (networkidle)
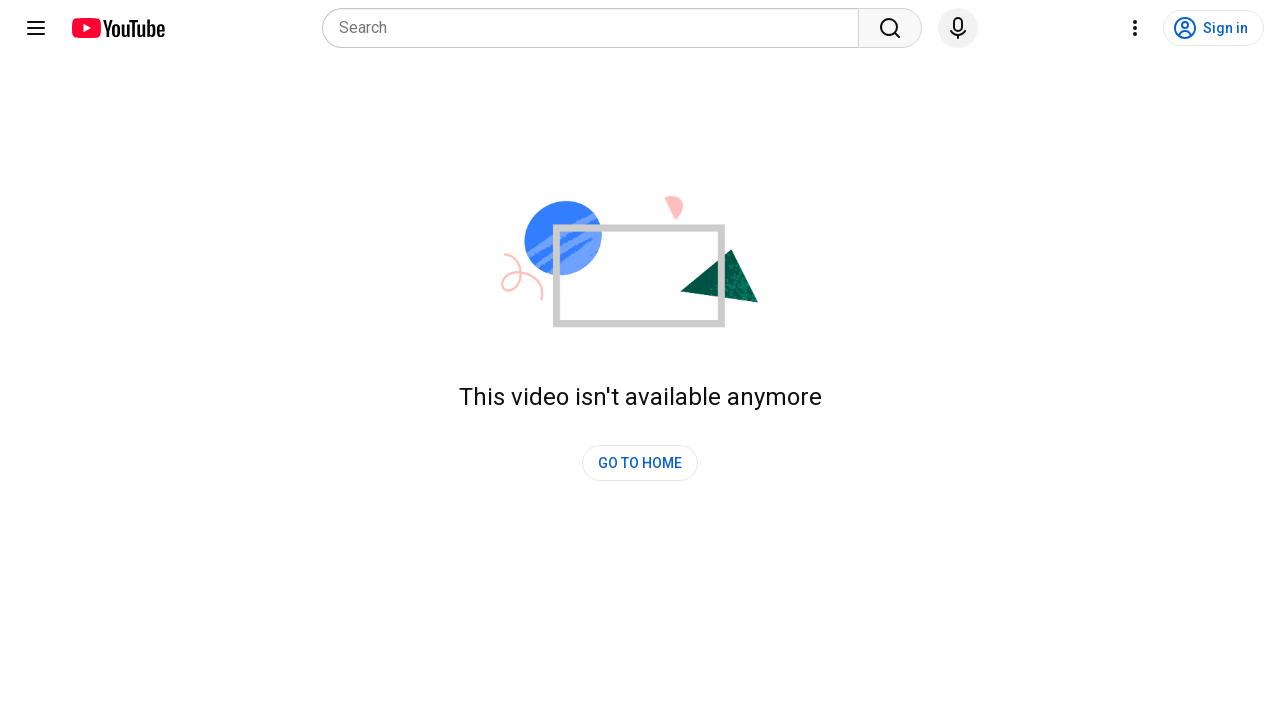

Navigated to fourth video (yKeXgQ5yDAM)
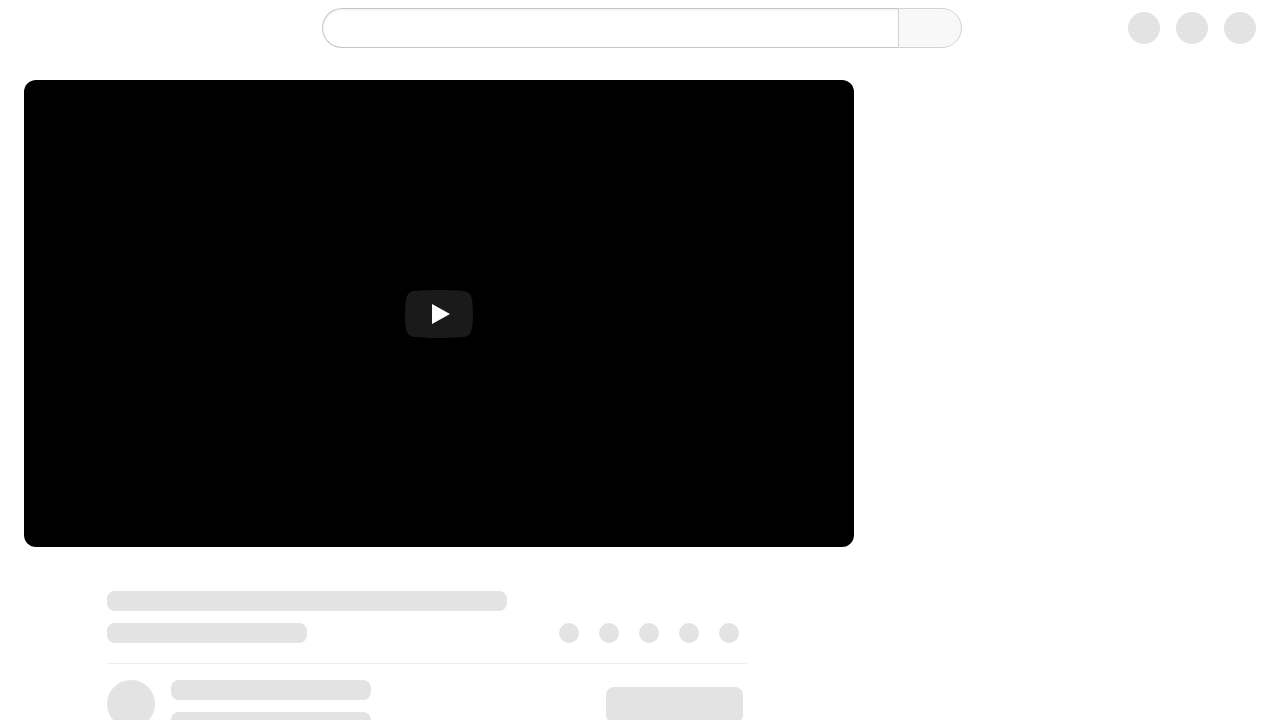

Fourth video page loaded (networkidle)
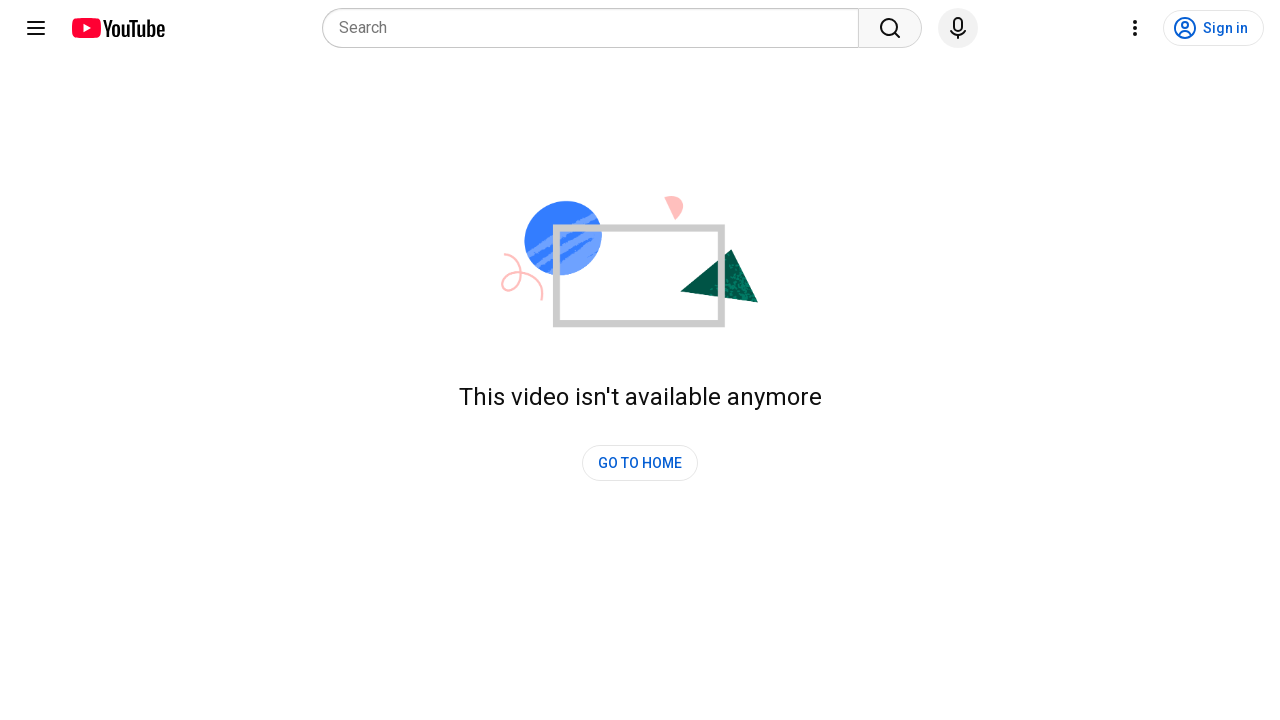

Navigated to fifth video (e0_CiFfa5pM)
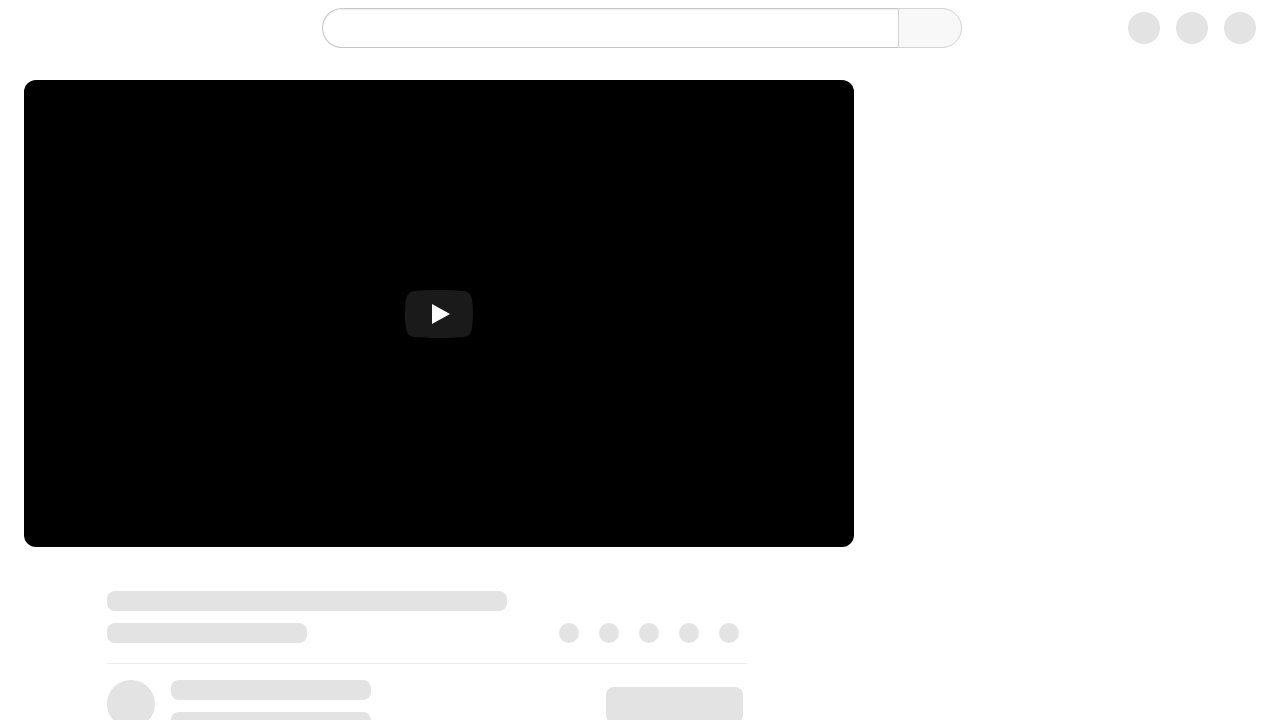

Fifth video page loaded (networkidle)
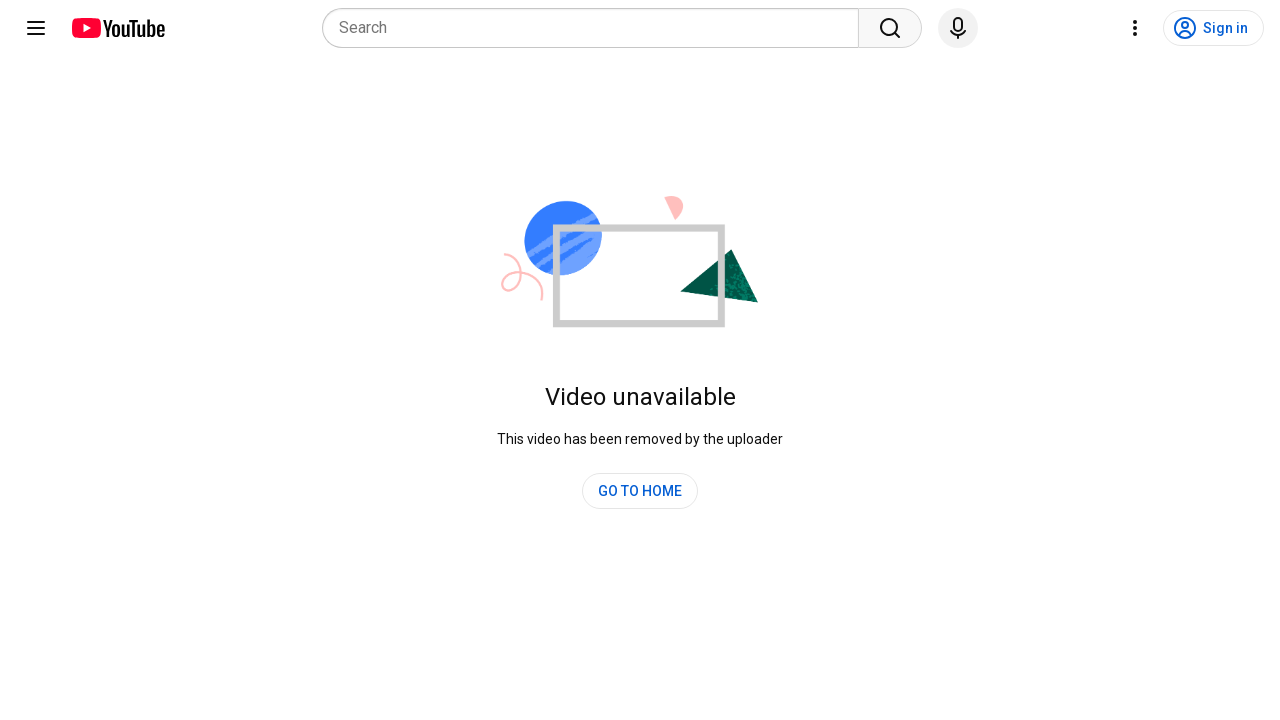

Navigated to sixth video (GBaWeA9cLDU)
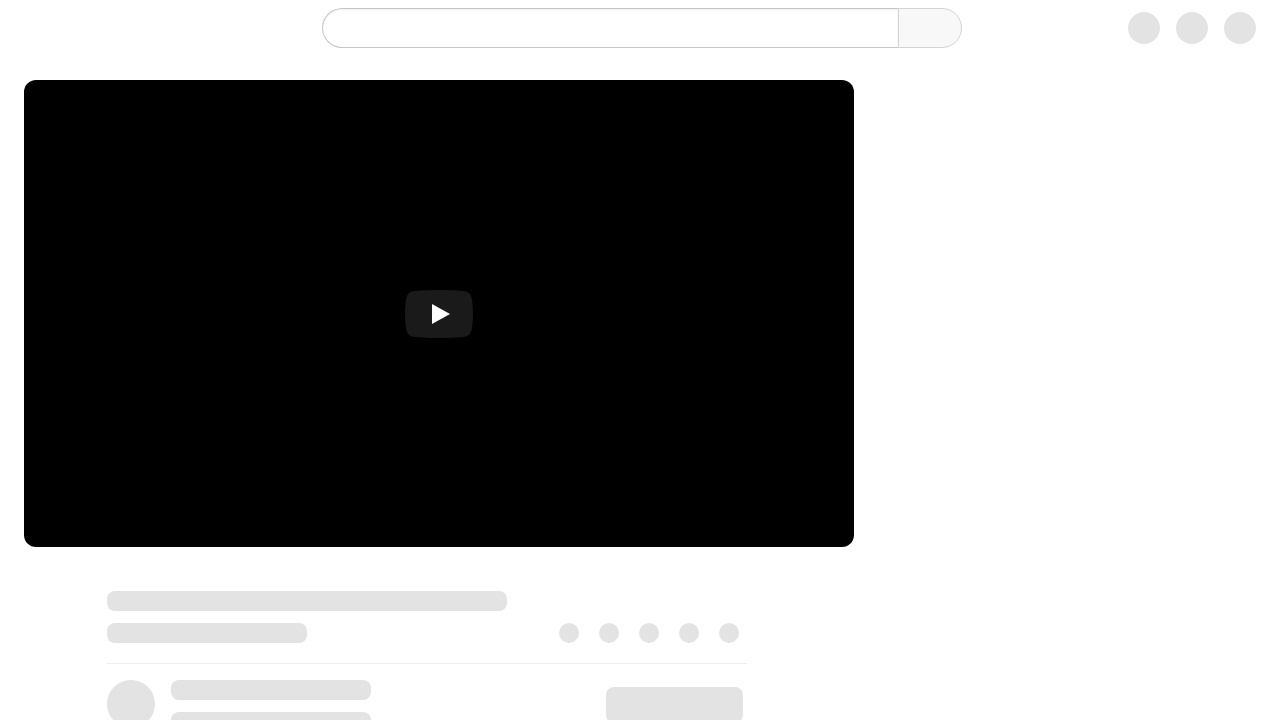

Sixth video page loaded (networkidle)
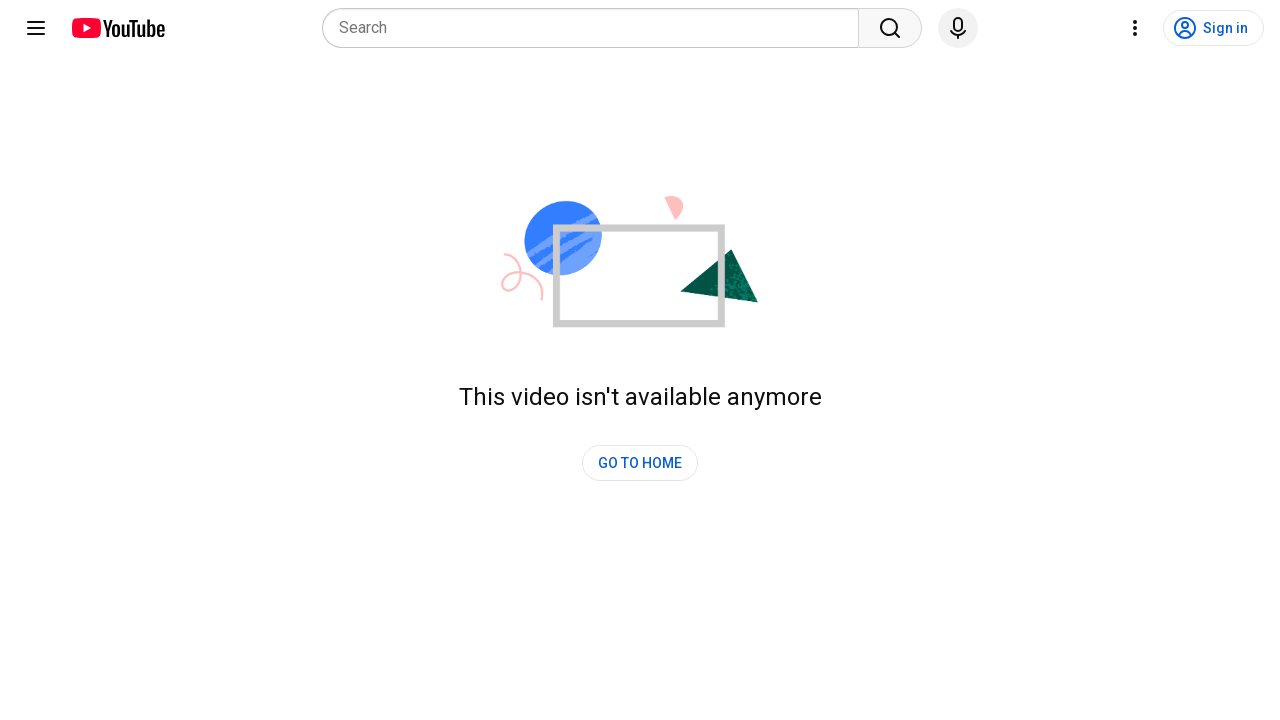

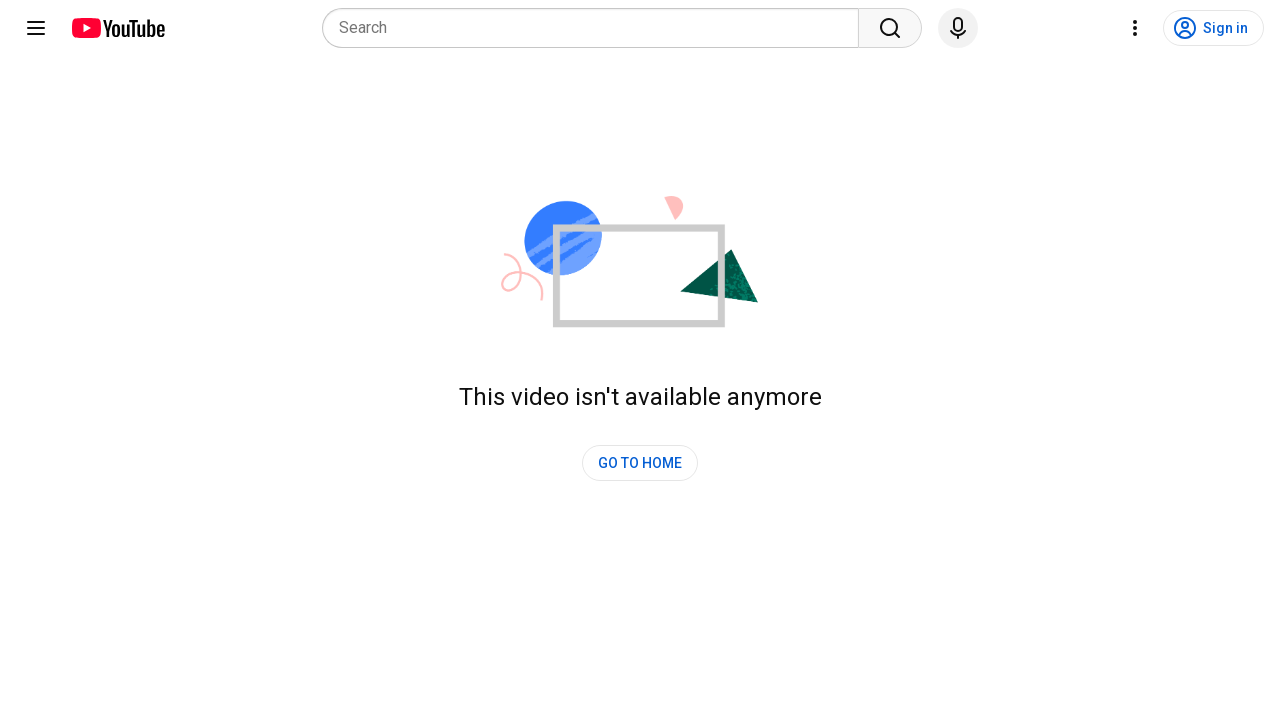